Navigates to the Euronext wheat futures page and verifies that the futures prices table loads with data rows containing delivery, bid, ask, and price information.

Starting URL: https://live.euronext.com/en/product/commodities-futures/EBM-DPAR

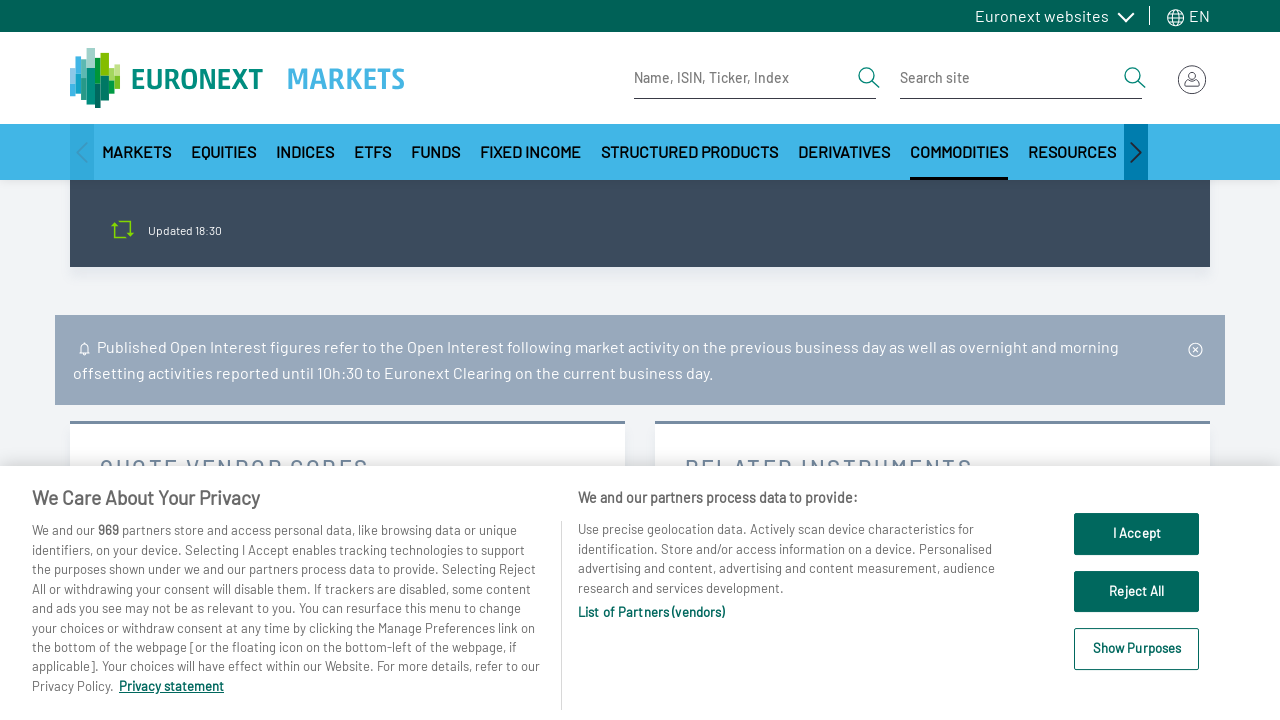

Waited for futures prices table to load
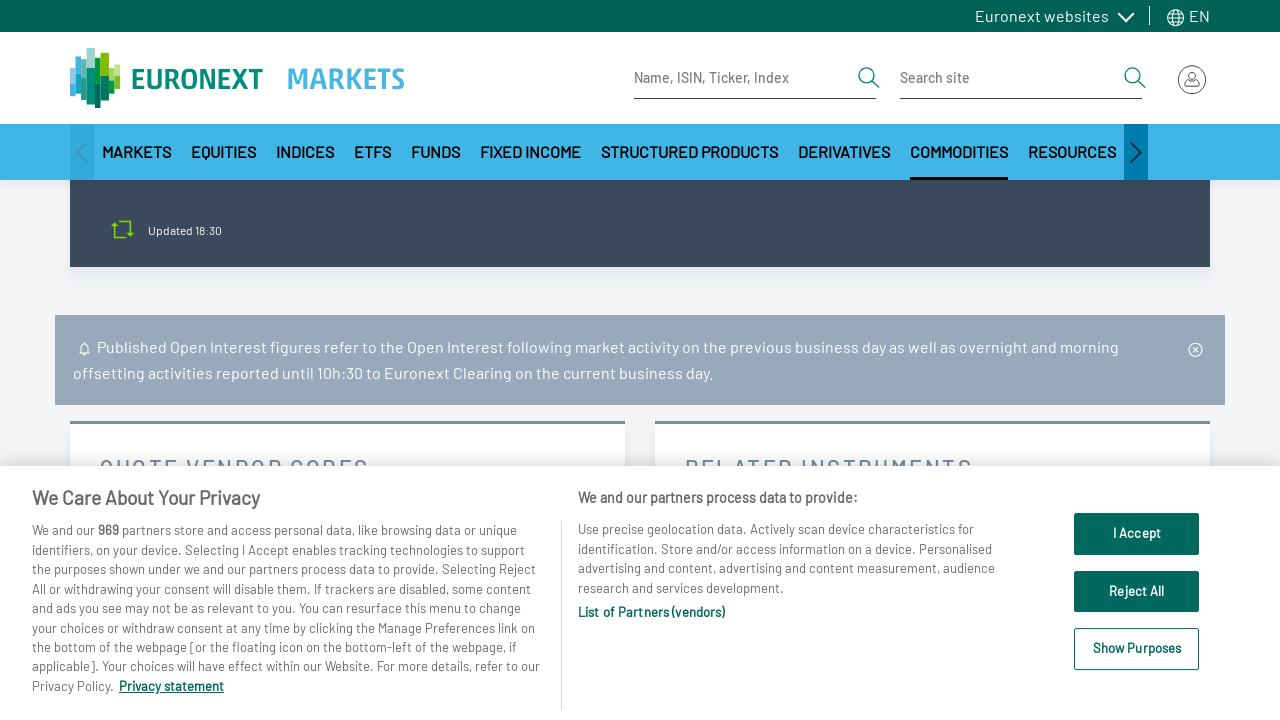

Waited for table data cells to be present
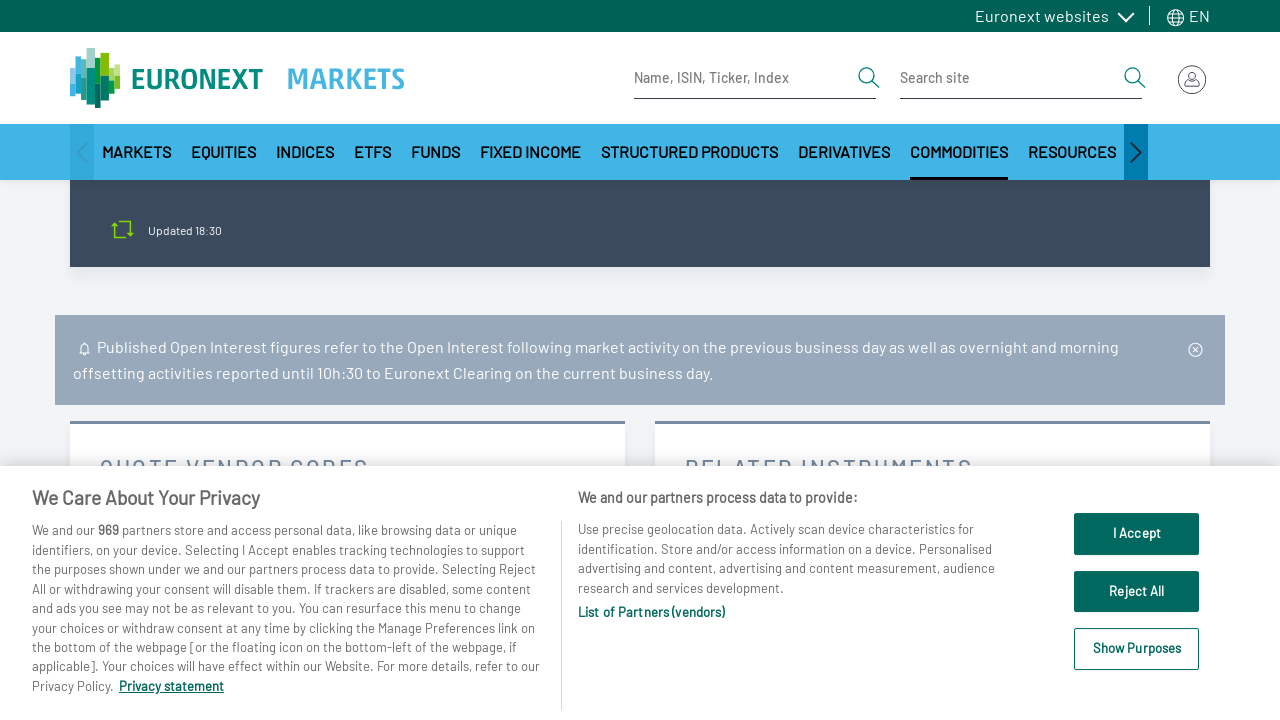

Located all table rows, found 13 rows
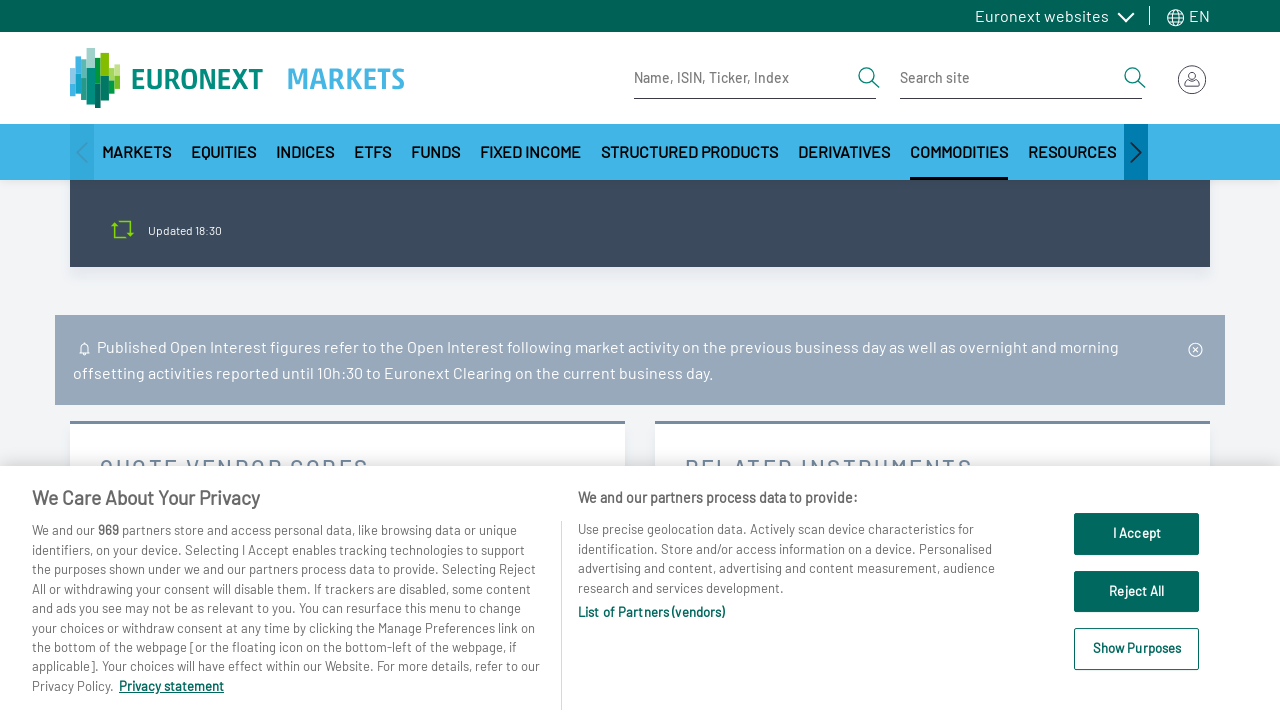

Verified table contains data rows with delivery, bid, ask, and price information
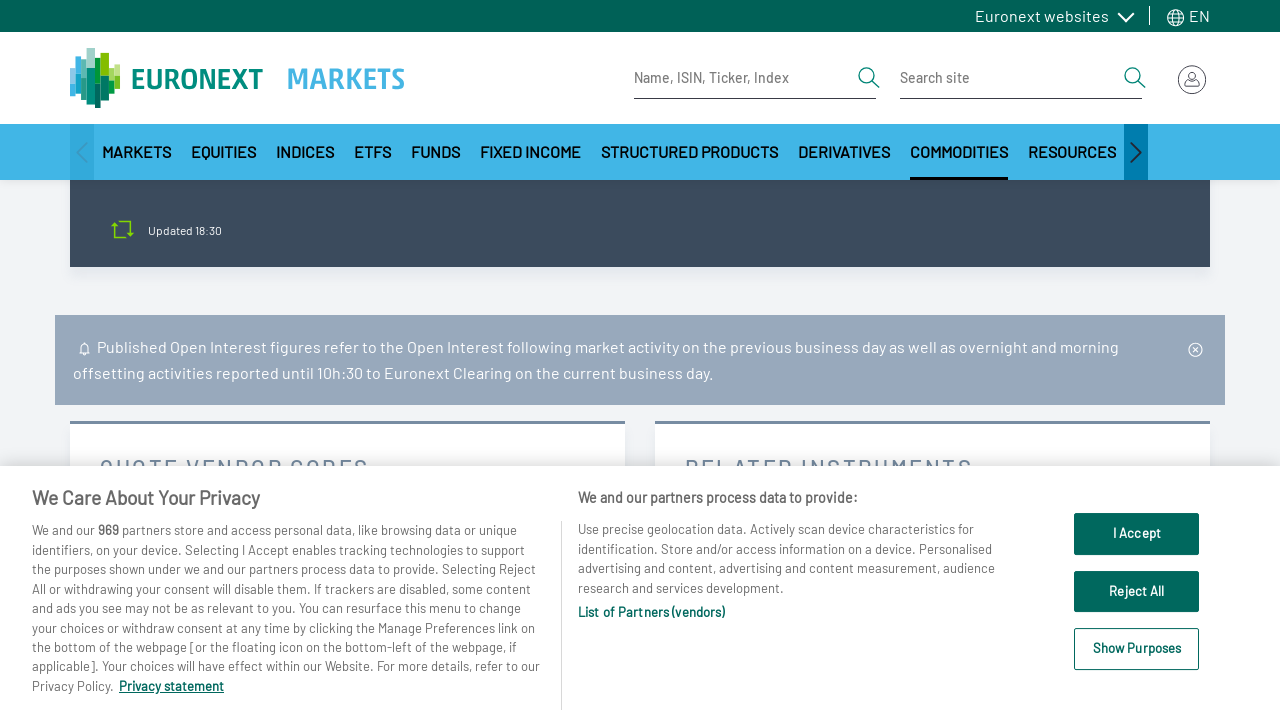

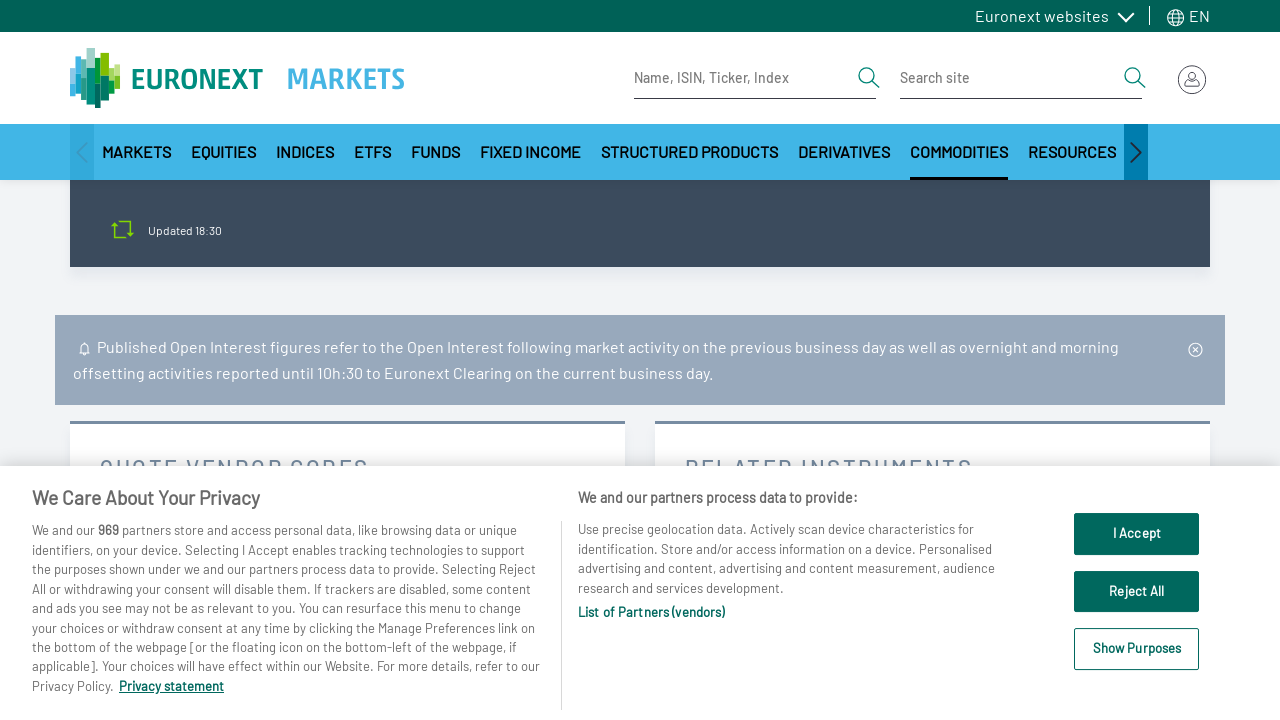